Tests hover functionality by hovering over the first avatar image and verifying that additional user information (caption) becomes visible.

Starting URL: http://the-internet.herokuapp.com/hovers

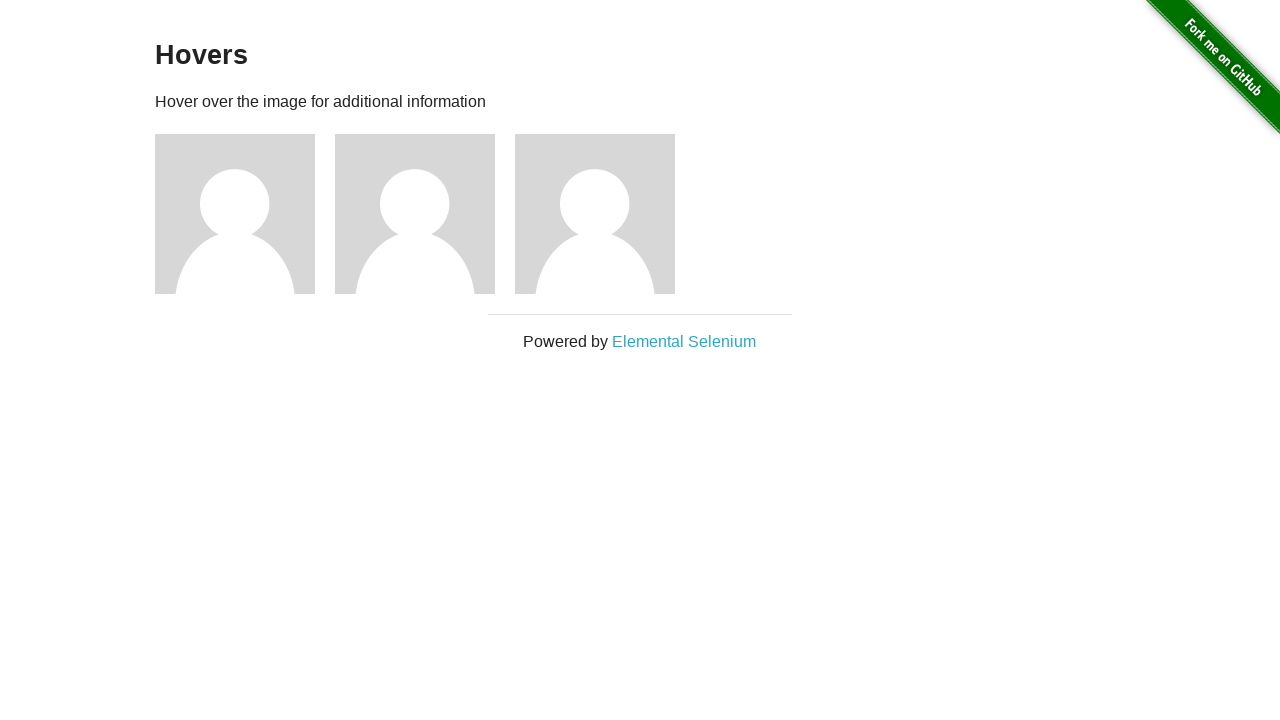

Navigated to the hovers test page
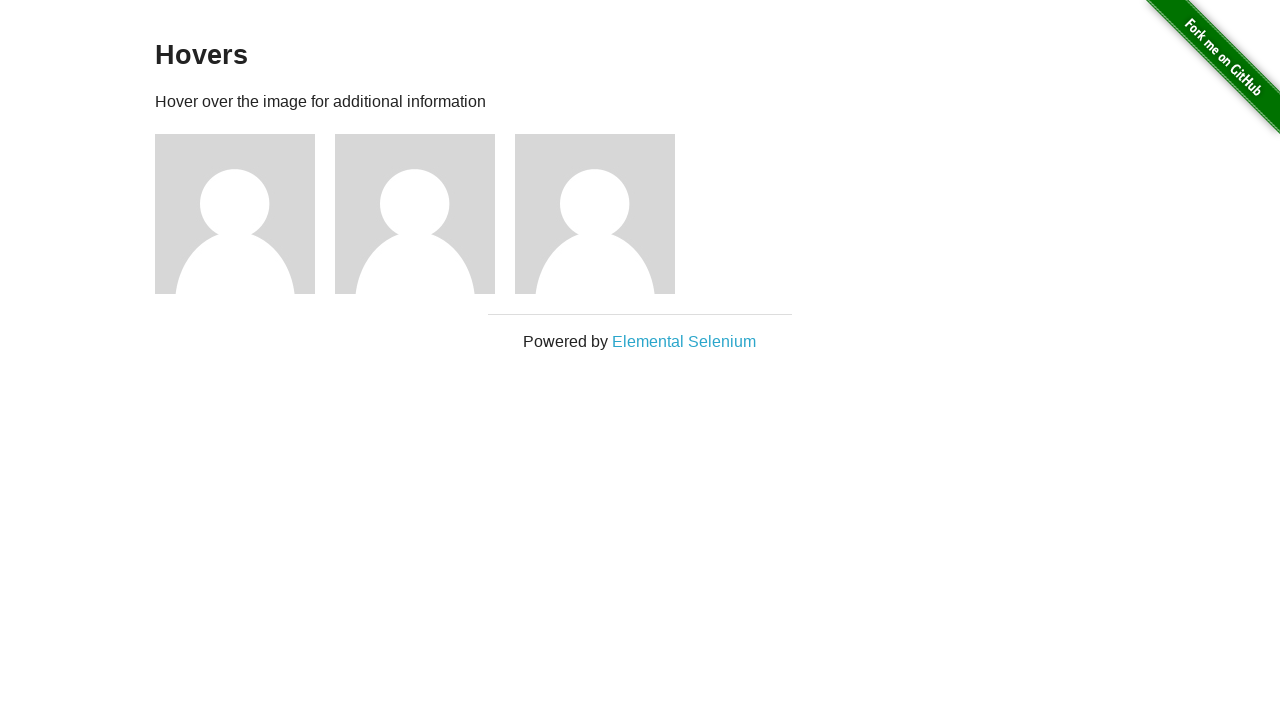

Located the first avatar figure element
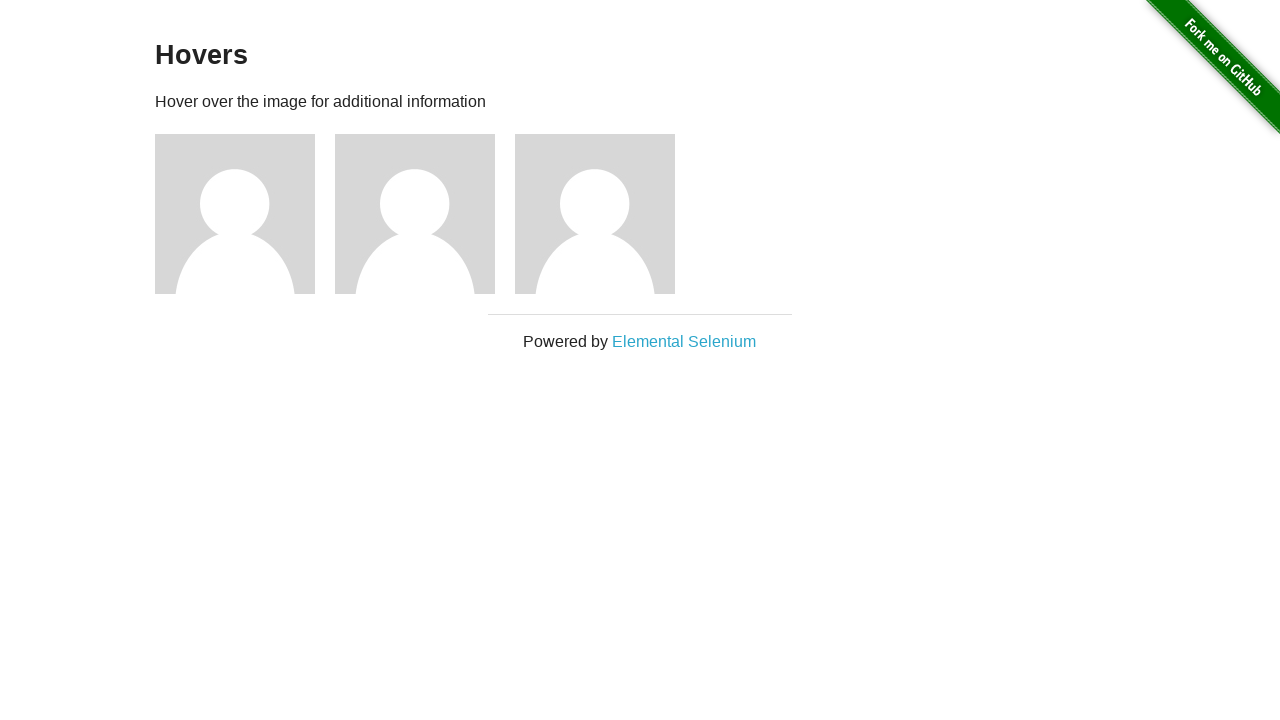

Hovered over the first avatar image at (245, 214) on .figure >> nth=0
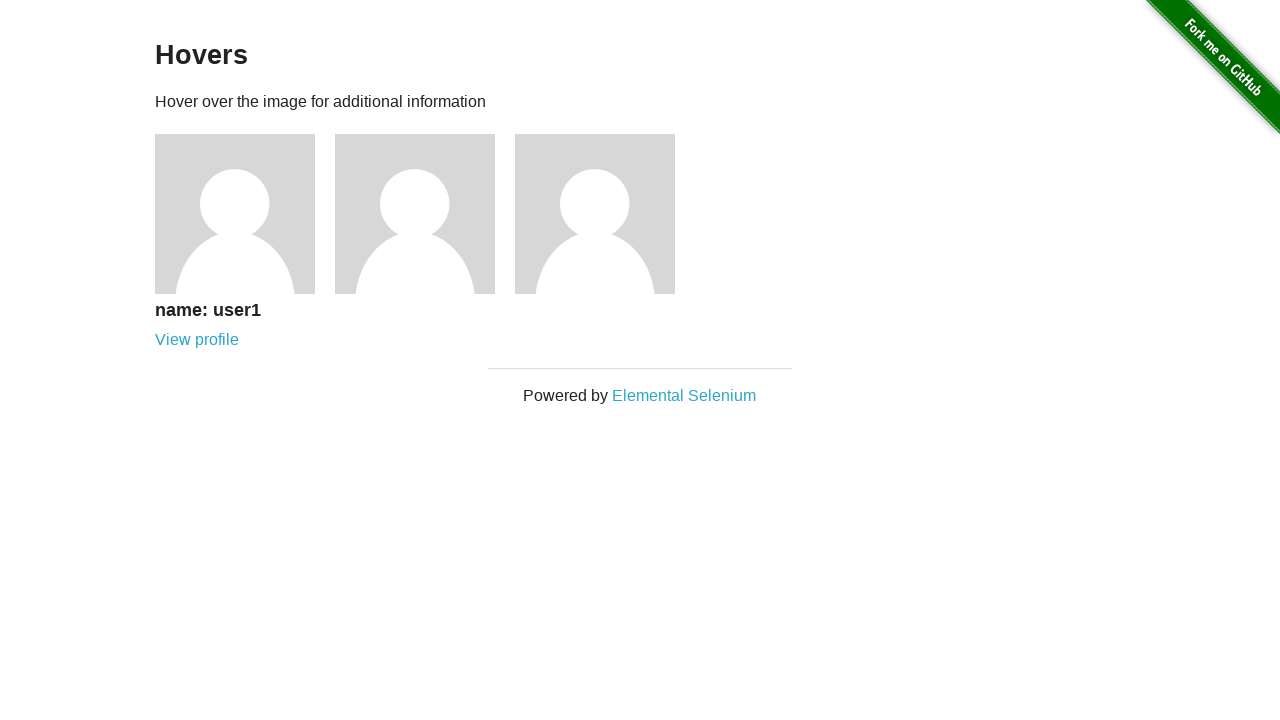

User information caption became visible after hover
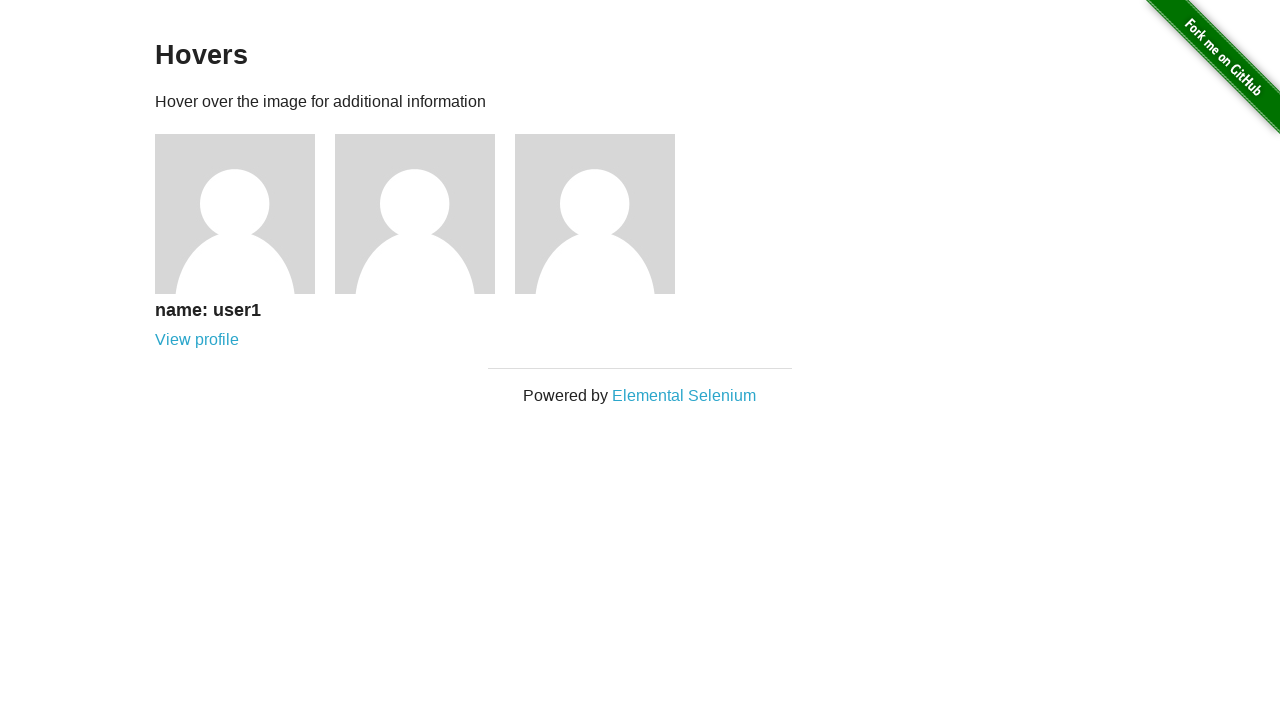

Verified that the caption is visible
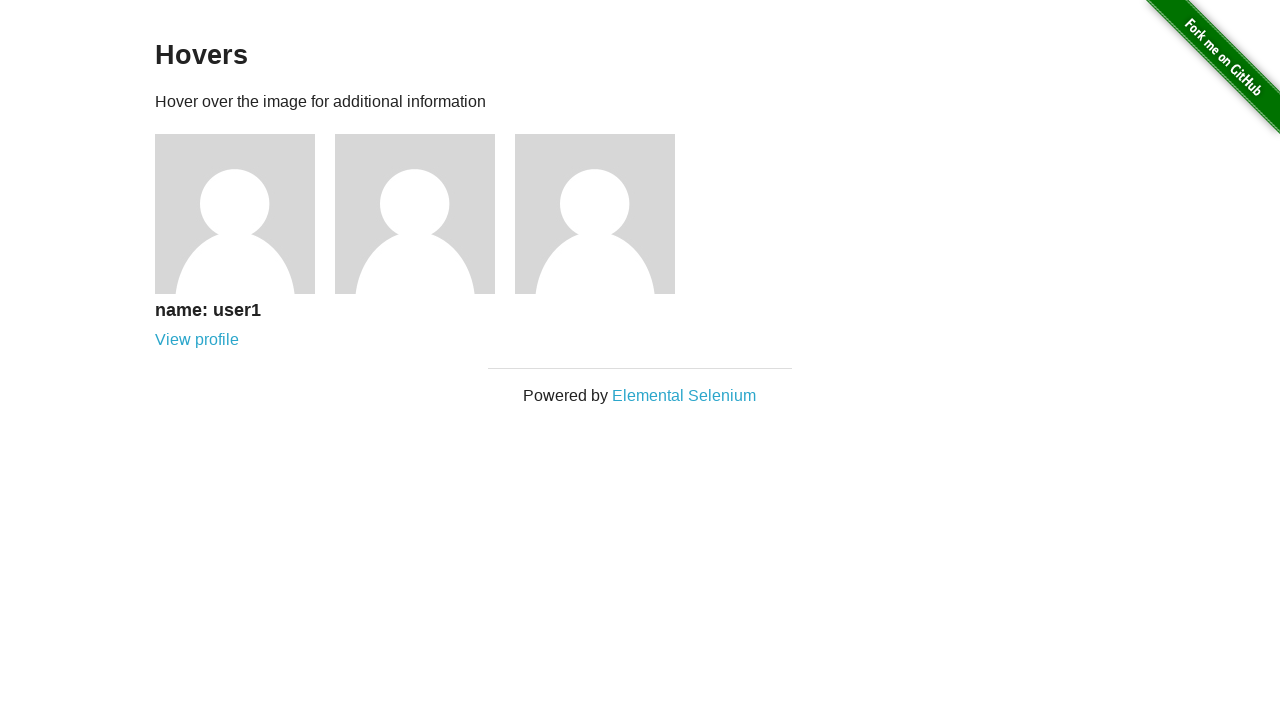

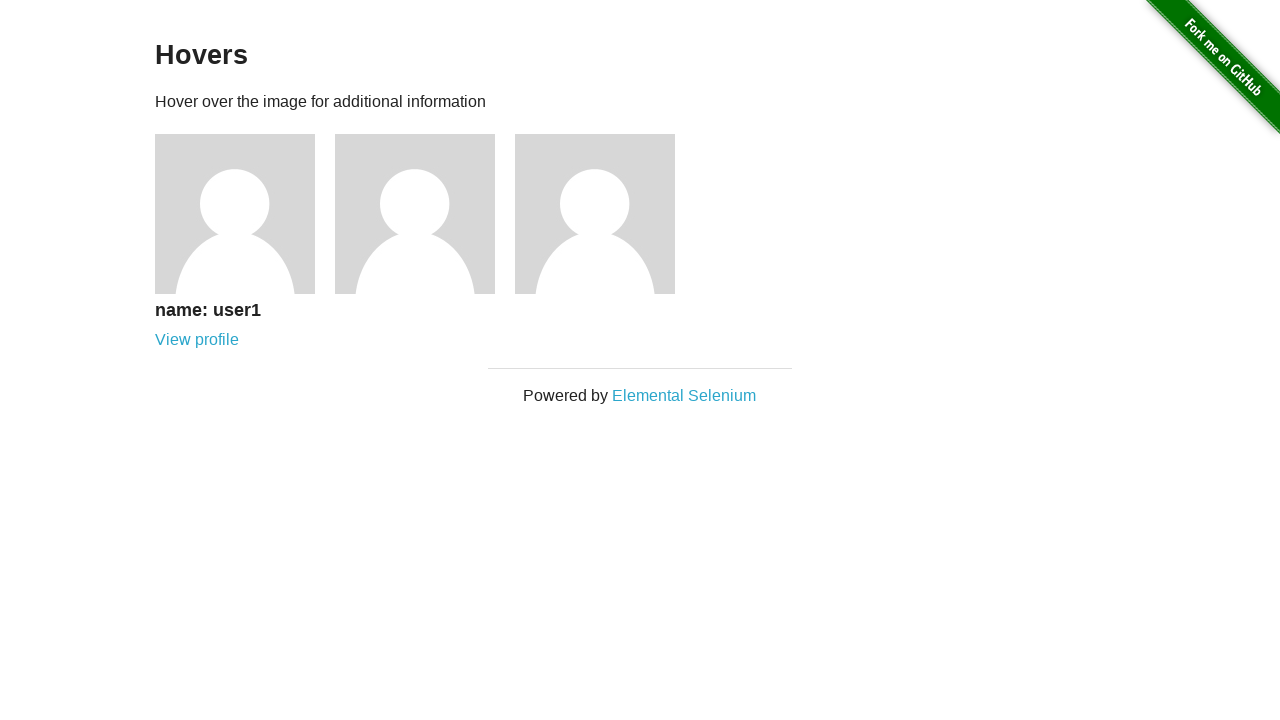